Tests confirmation alert popup handling by clicking a button that triggers a confirmation dialog and dismissing it

Starting URL: https://demoqa.com/alerts

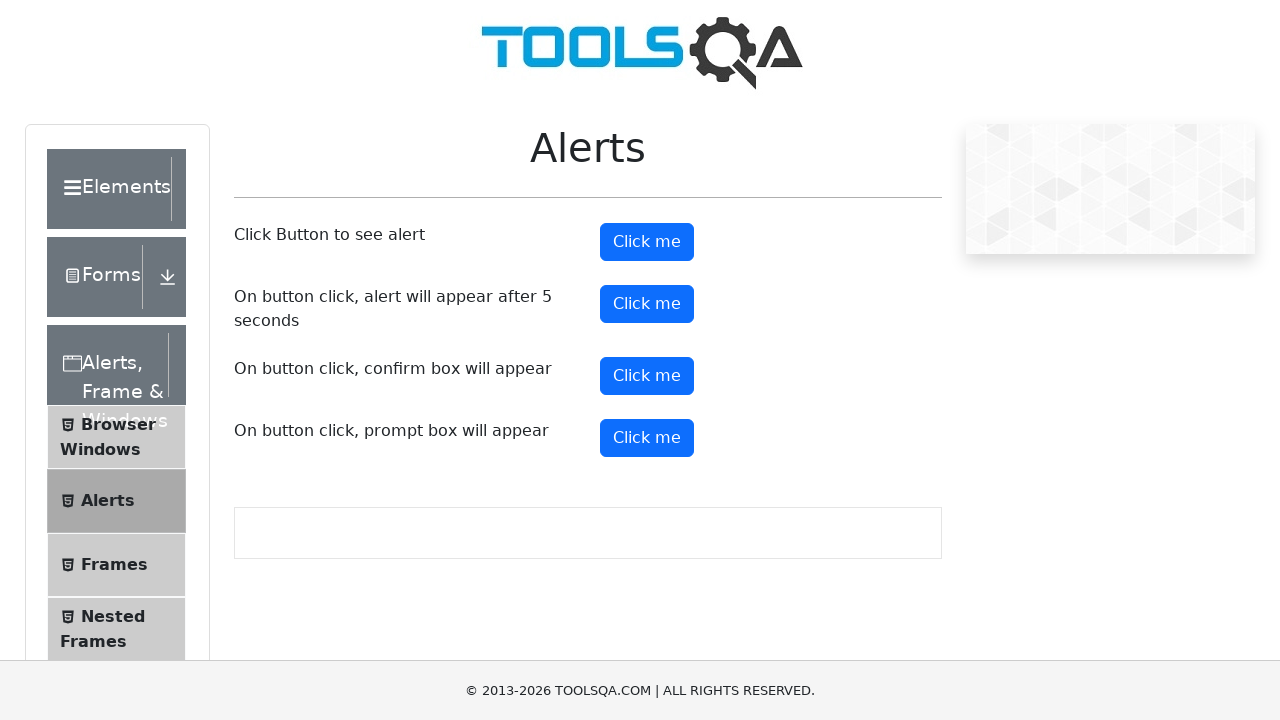

Scrolled down 500px to make confirm button visible
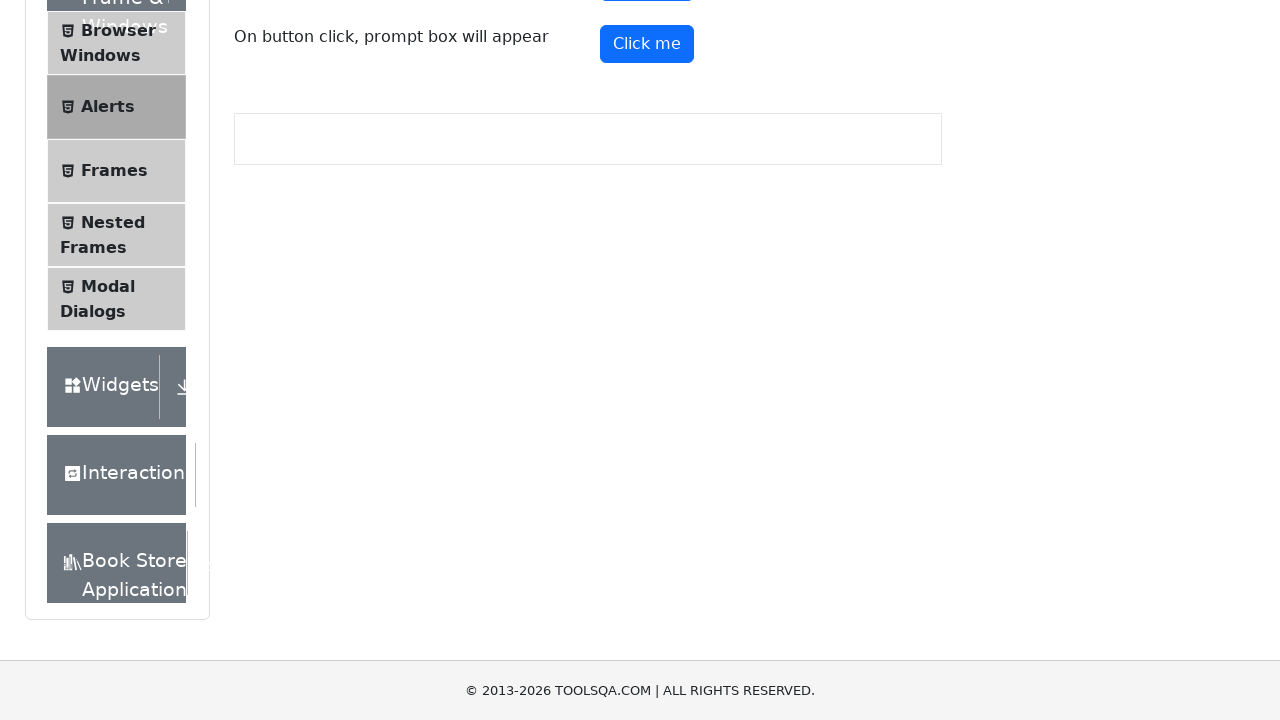

Clicked confirm button to trigger confirmation dialog at (647, 19) on #confirmButton
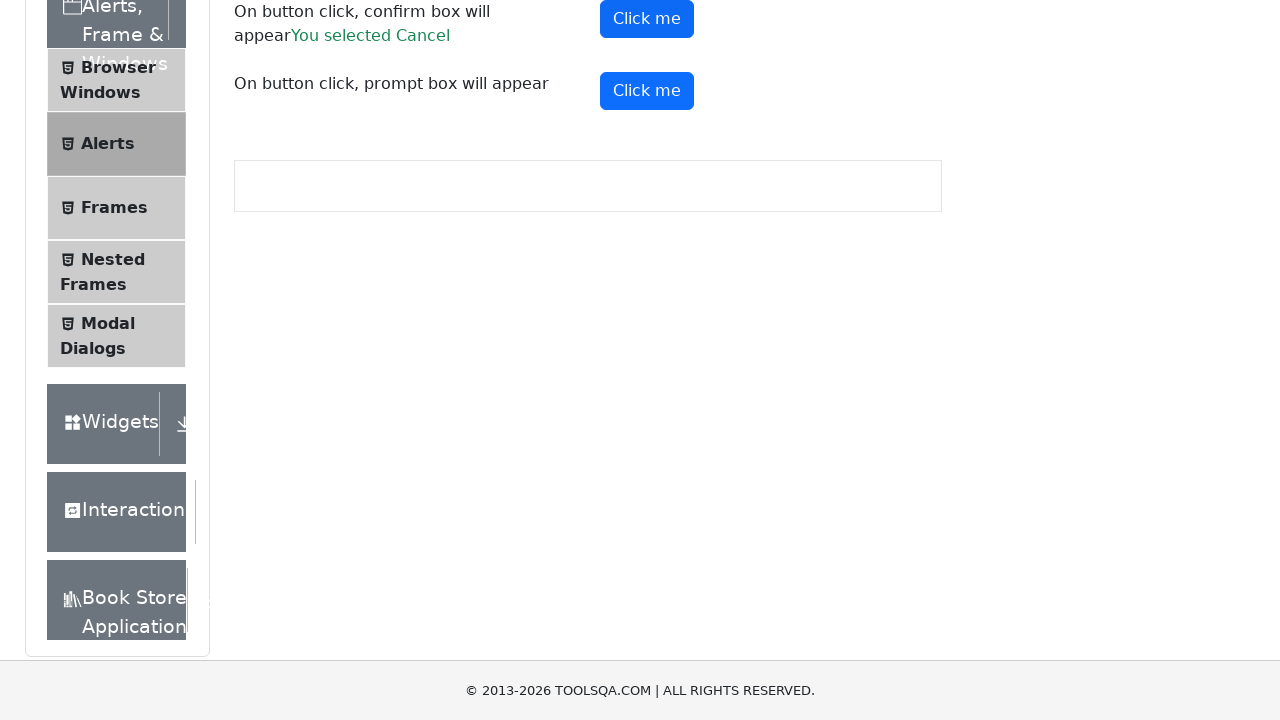

Registered dialog handler to dismiss confirmation
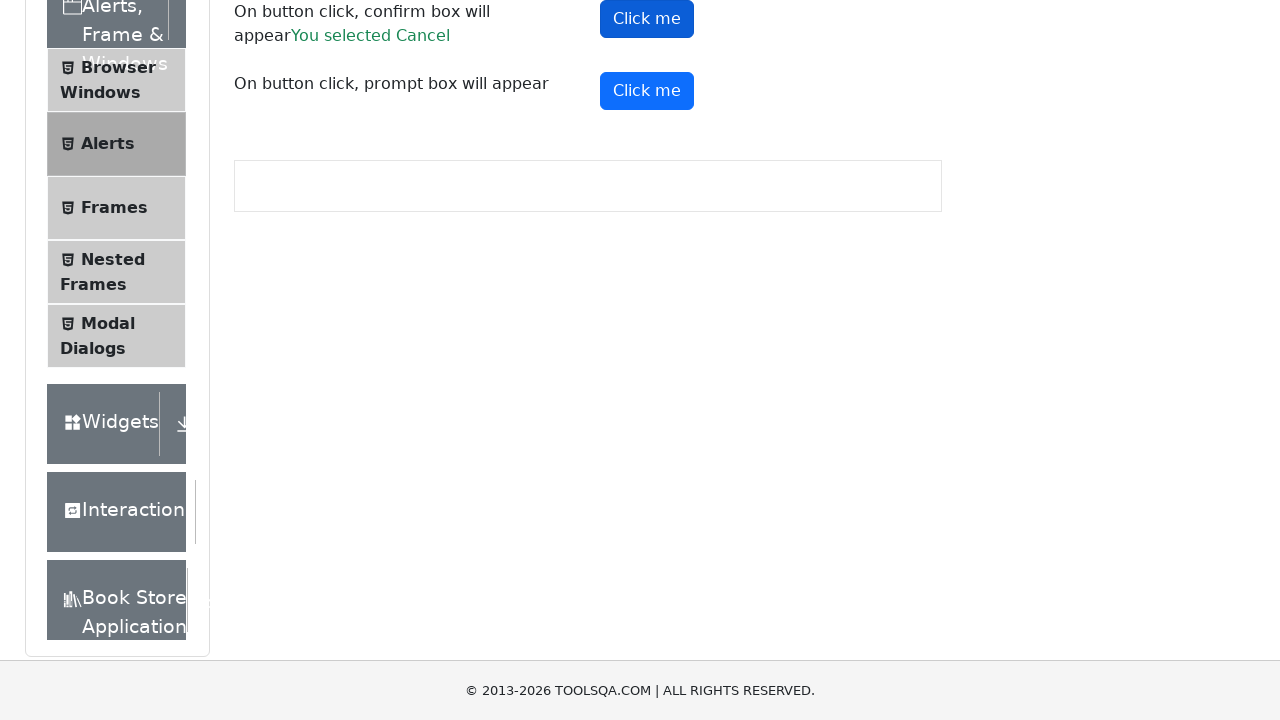

Re-registered dialog handler with message logging
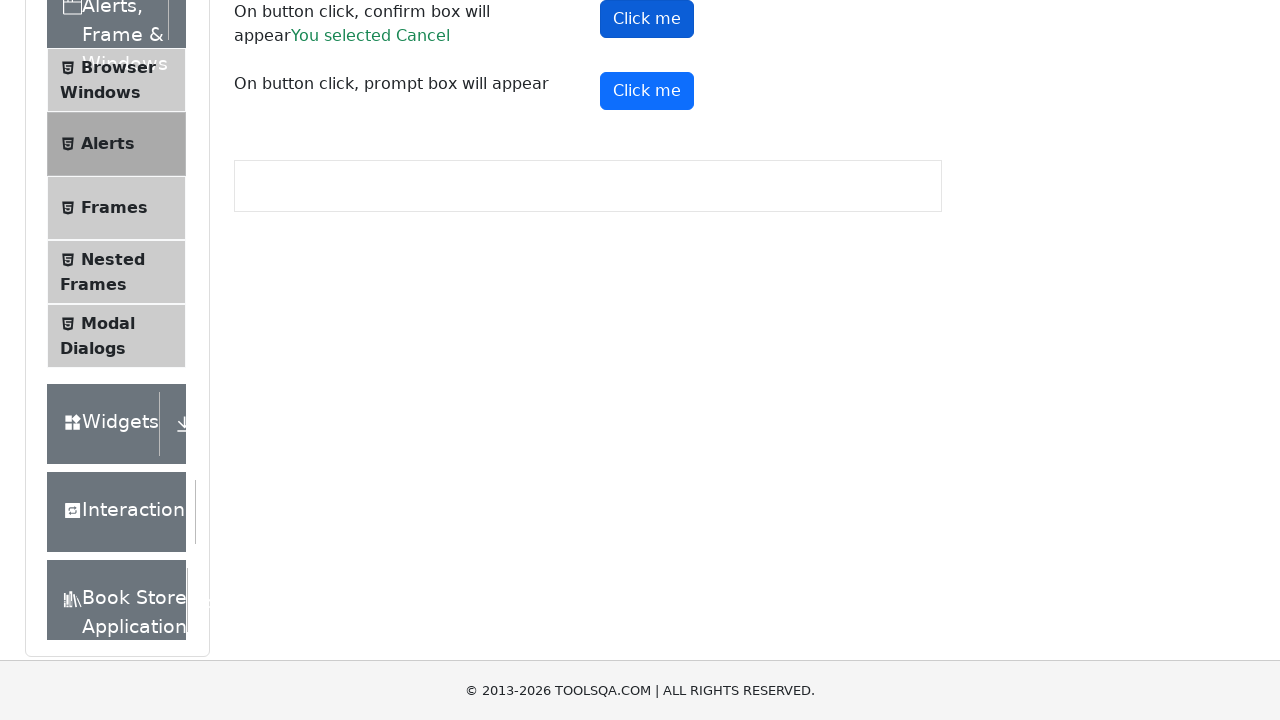

Clicked confirm button again and dismissed confirmation dialog at (647, 19) on #confirmButton
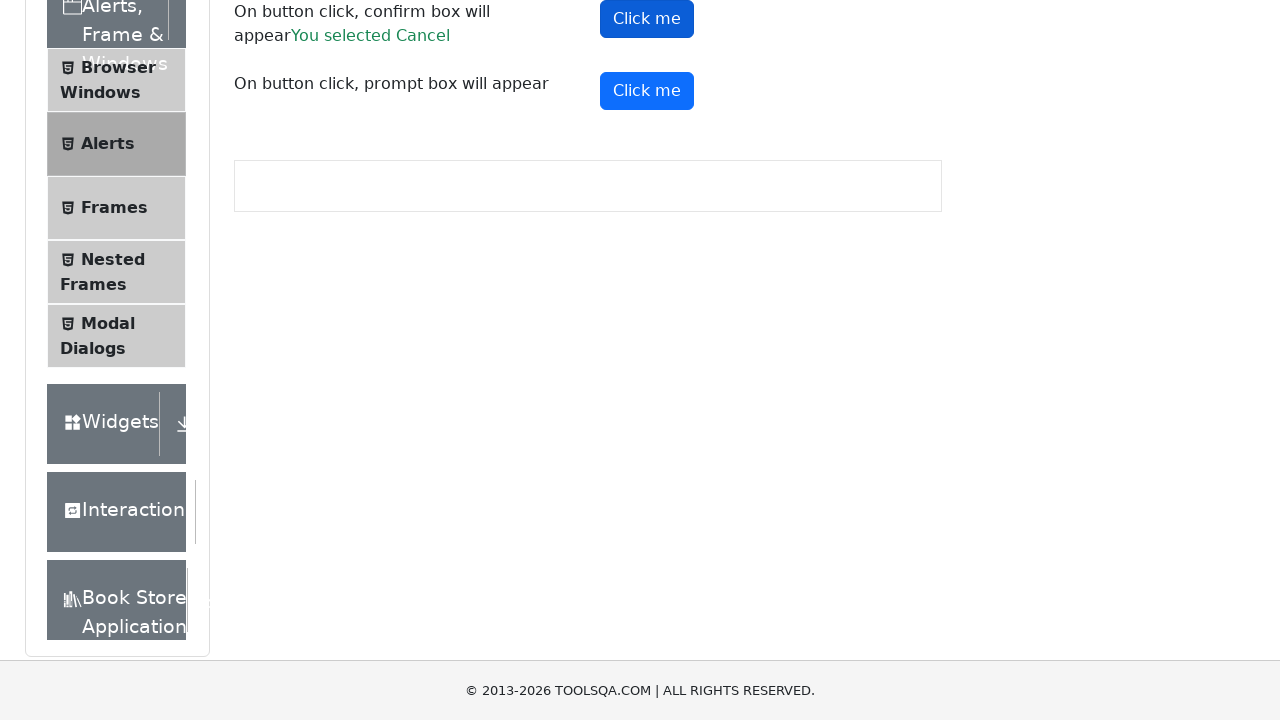

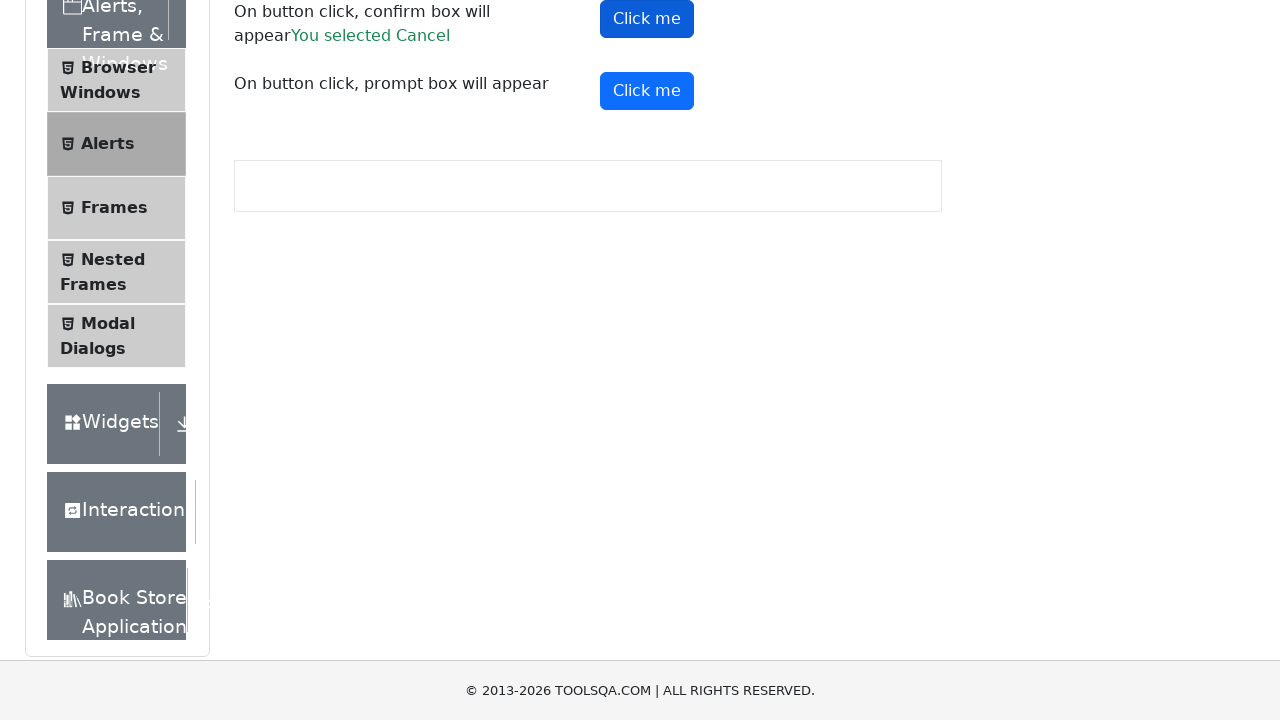